Navigates to wisequarter.com and verifies the page title contains "Wise"

Starting URL: https://www.wisequarter.com

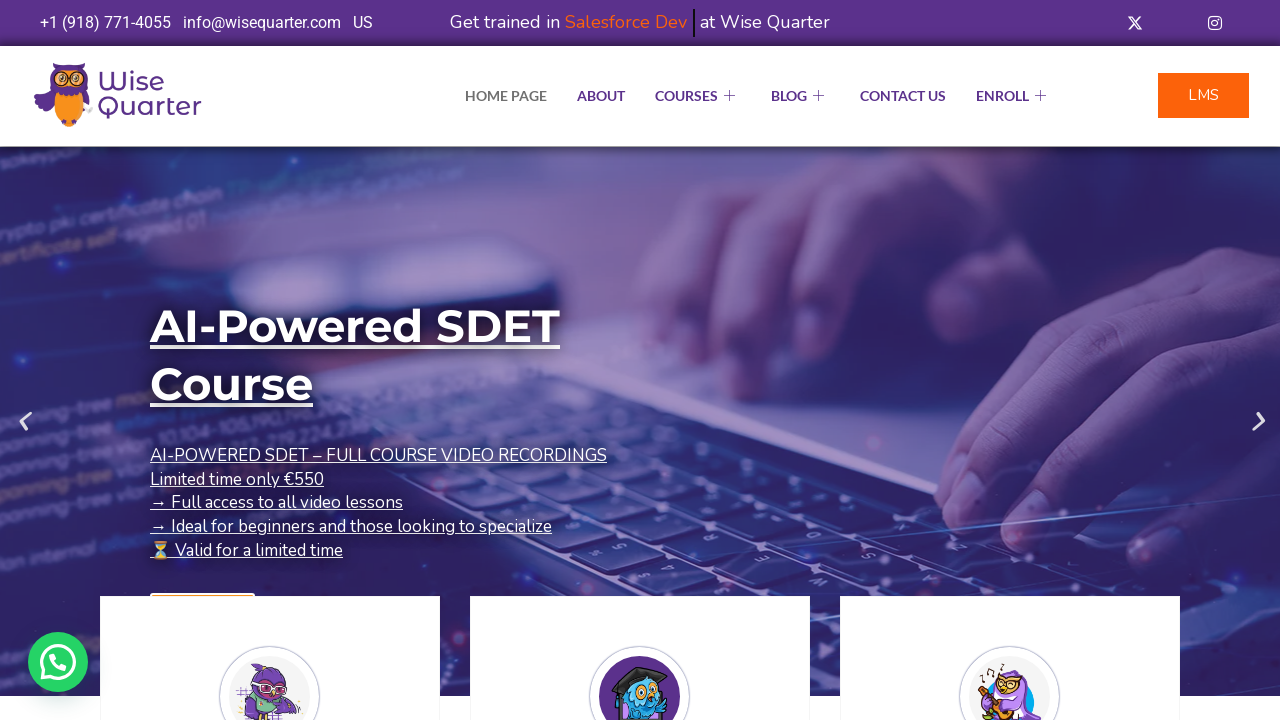

Retrieved page title
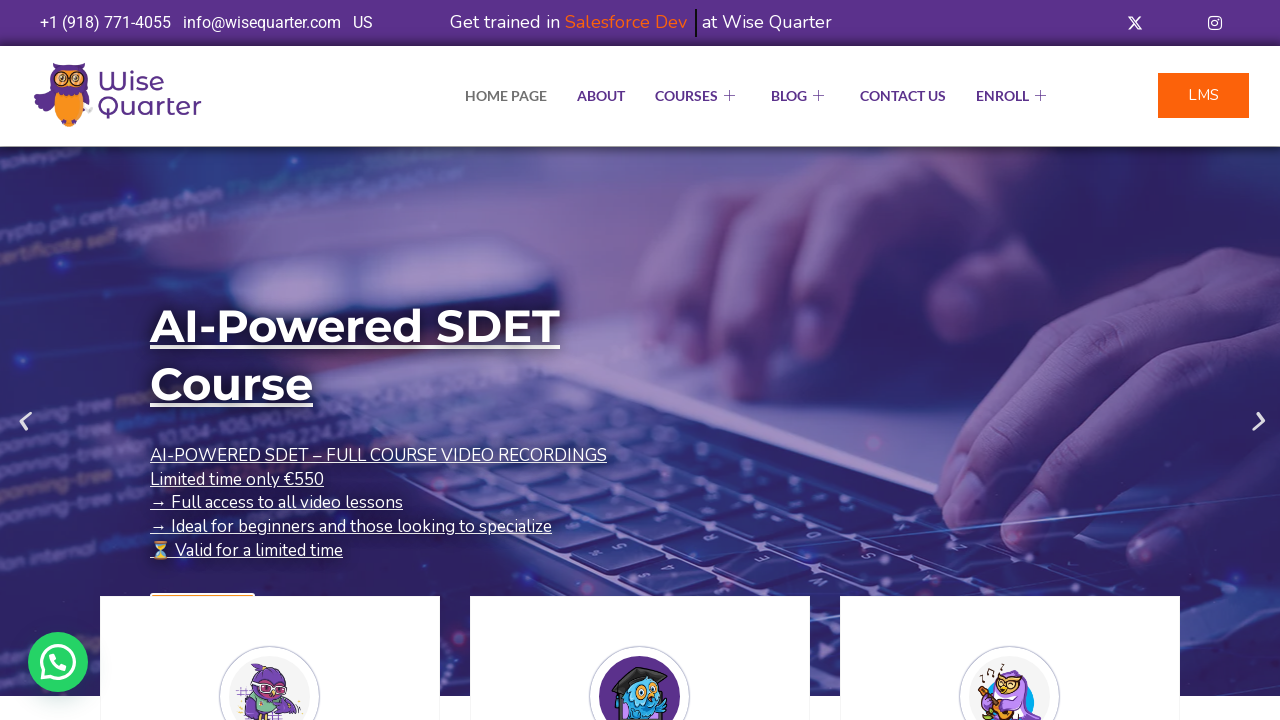

Verified page title contains 'Wise' - test PASSED
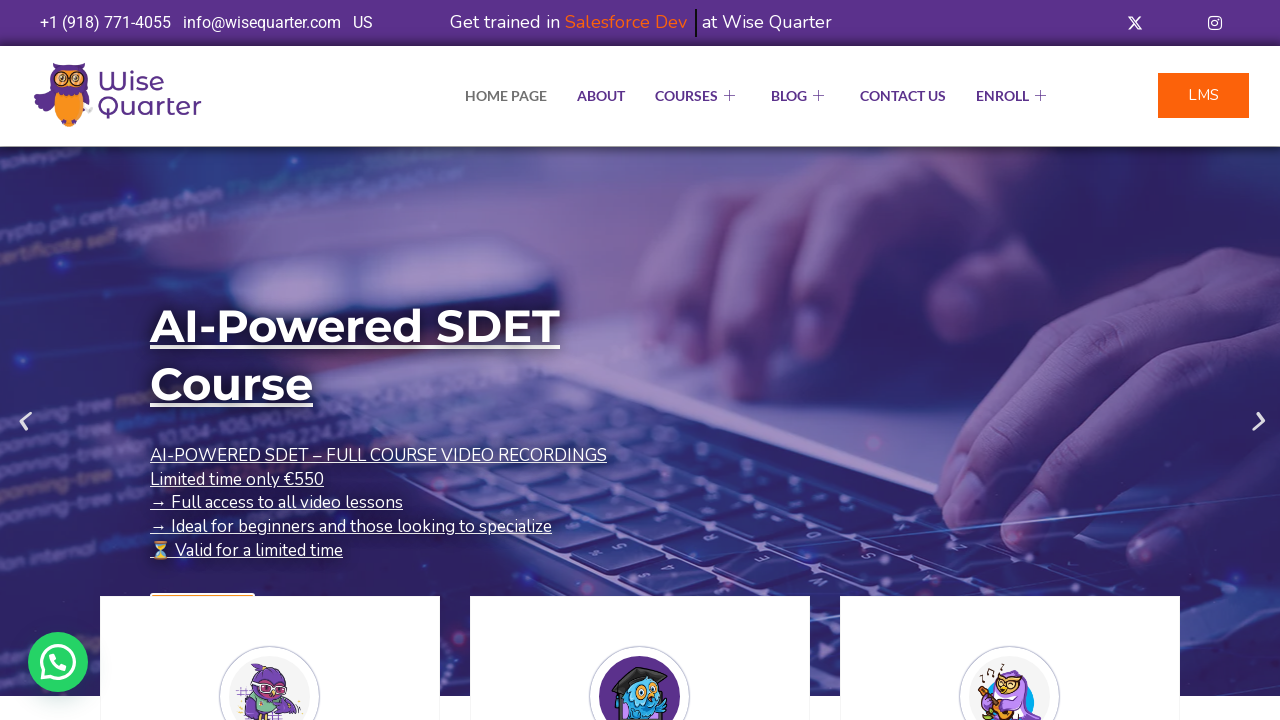

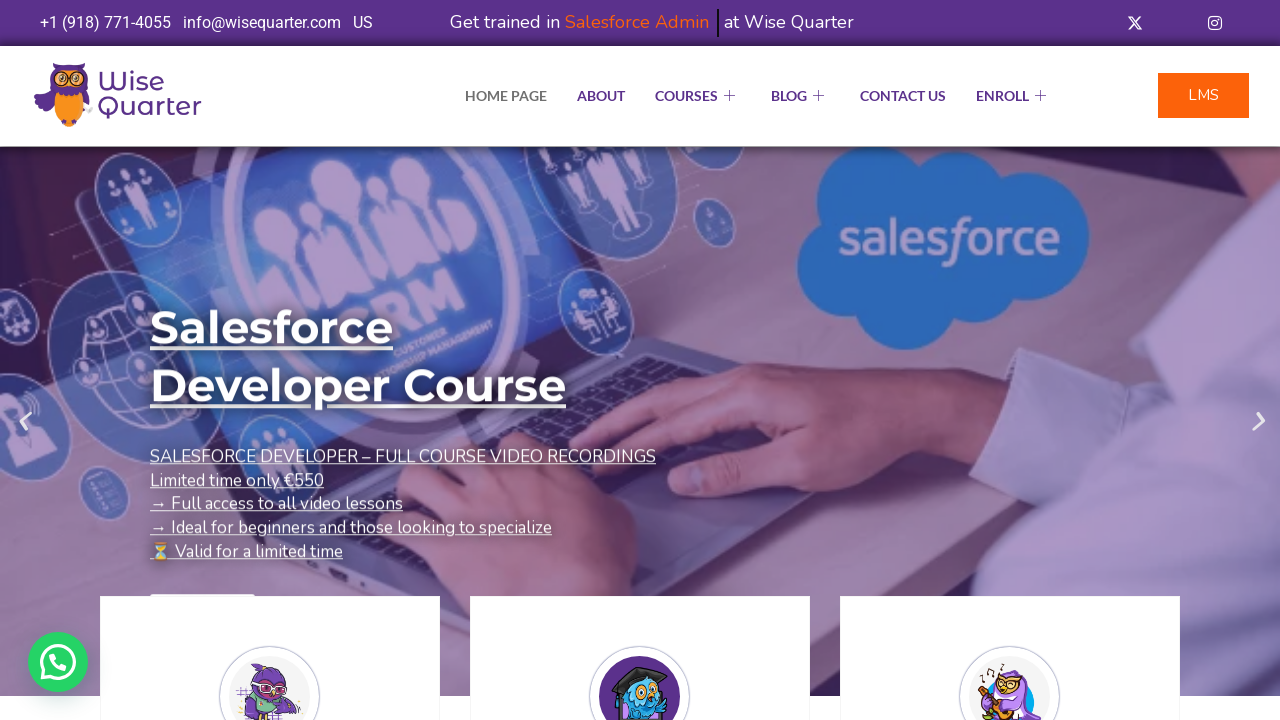